Verifies that the last name field has the expected placeholder attribute

Starting URL: https://demoqa.com/automation-practice-form

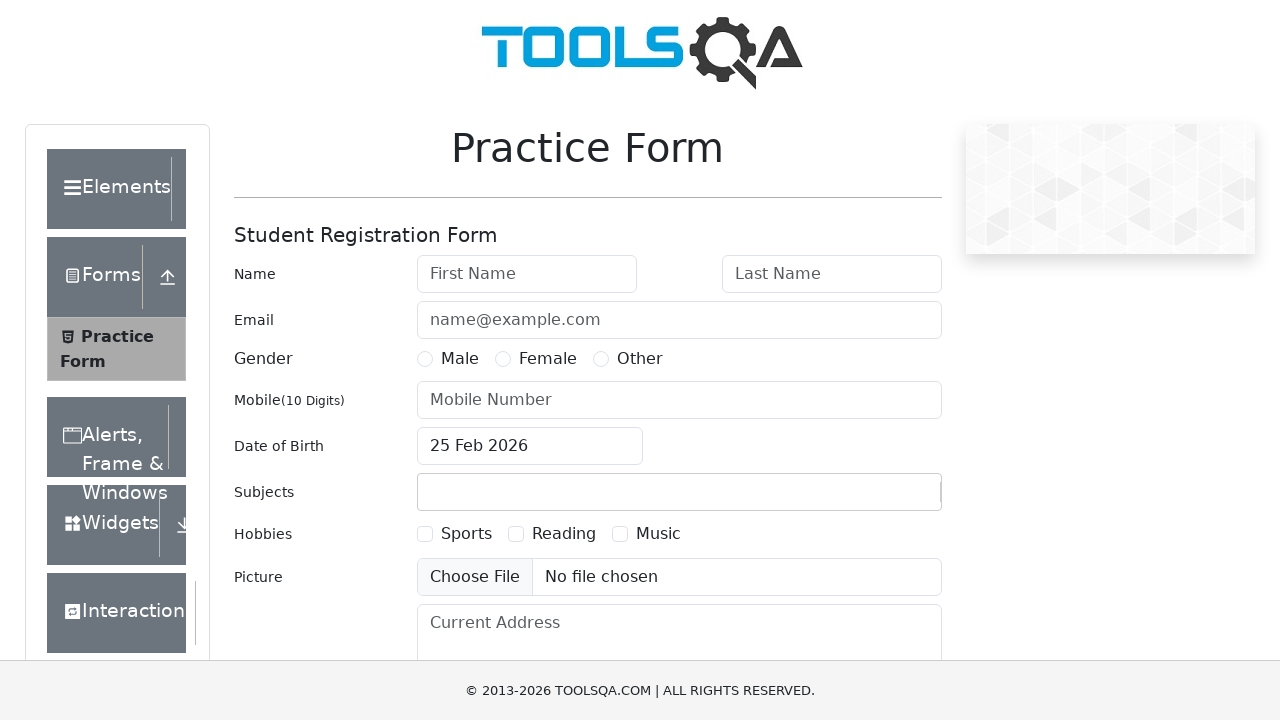

Navigated to automation practice form page
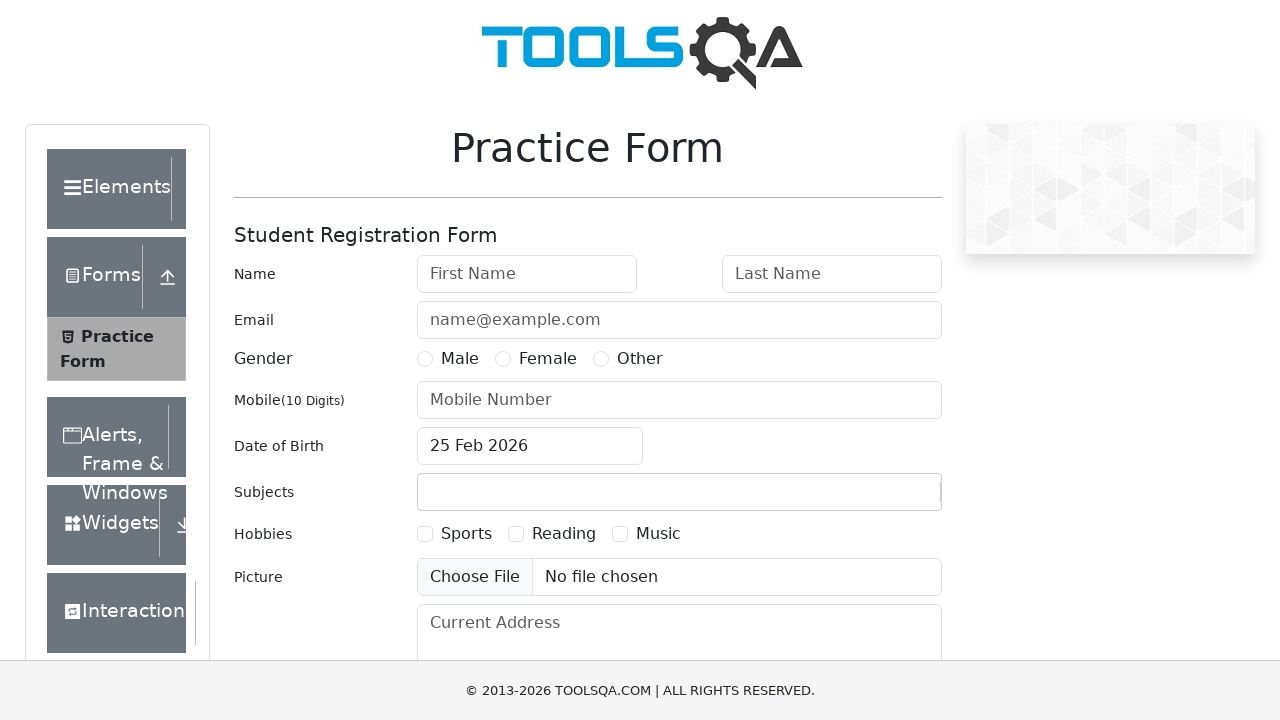

Located the lastName element
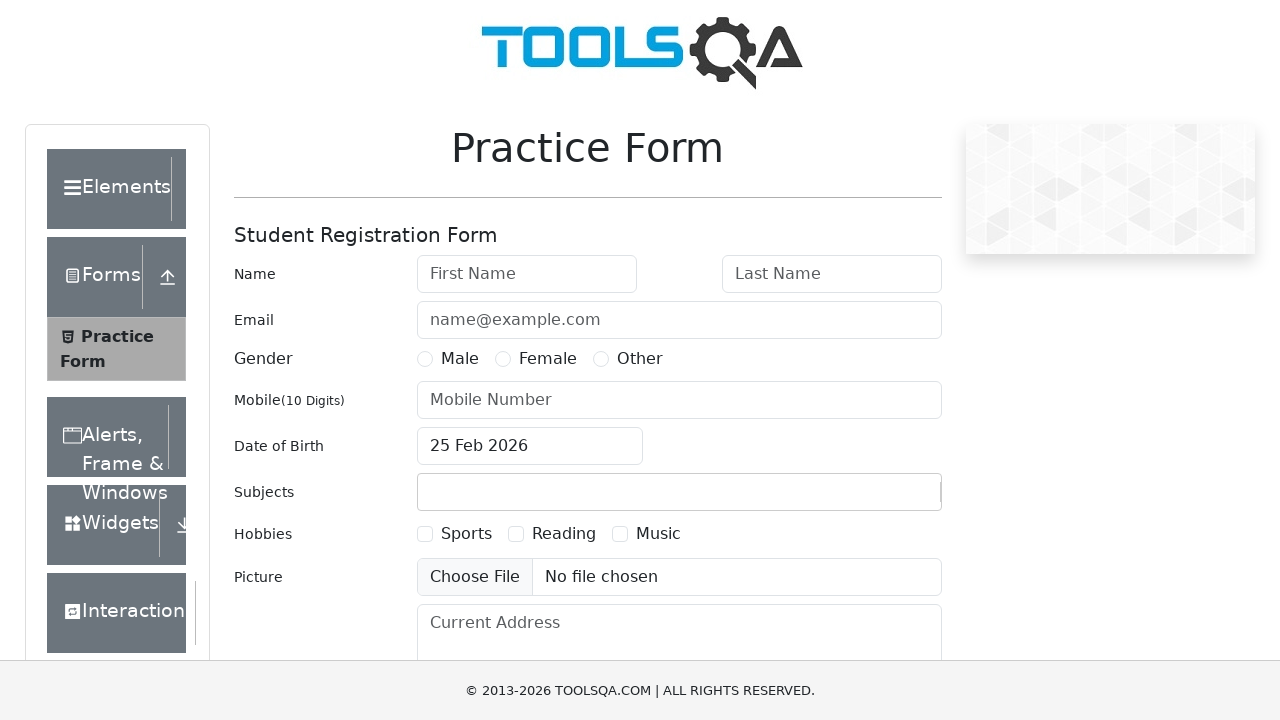

Retrieved placeholder attribute: 'Last Name'
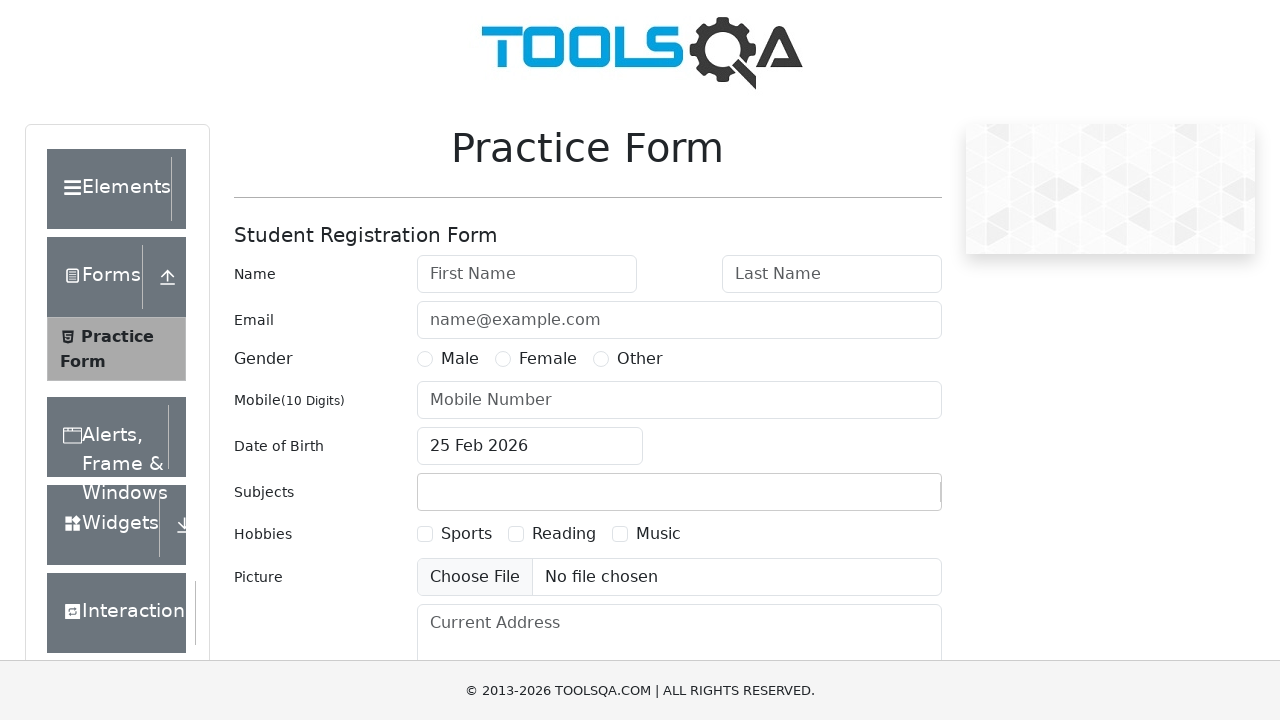

Verified lastName field has expected 'Last Name' placeholder attribute
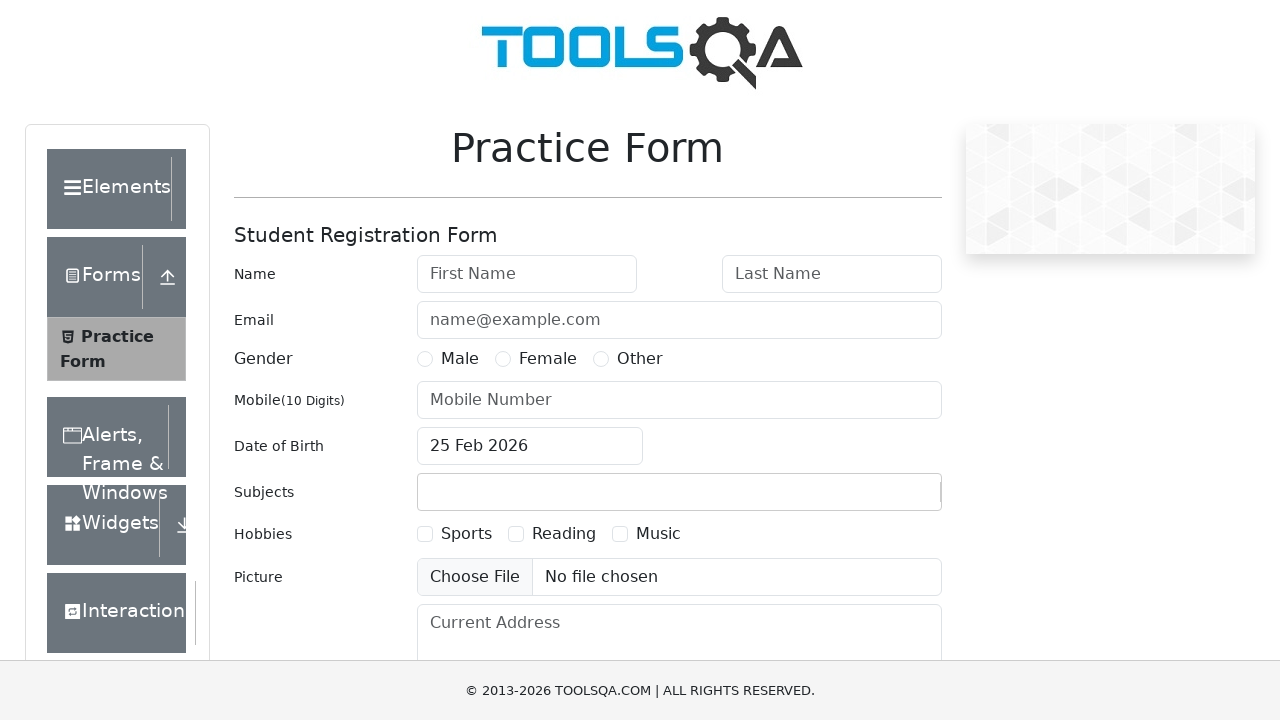

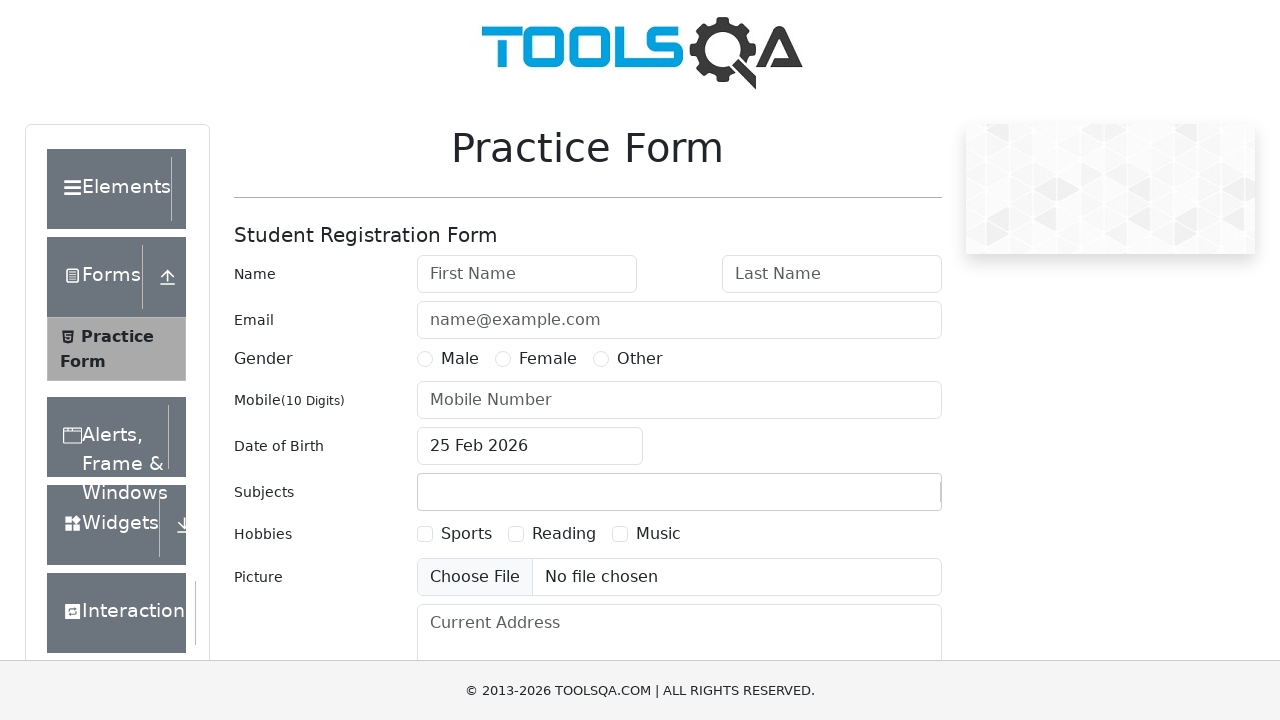